Tests the FAQ accordion section by clicking on each question item and verifying that the correct answer text is displayed. The test scrolls to the accordion section and checks all 8 FAQ items.

Starting URL: https://qa-scooter.praktikum-services.ru/

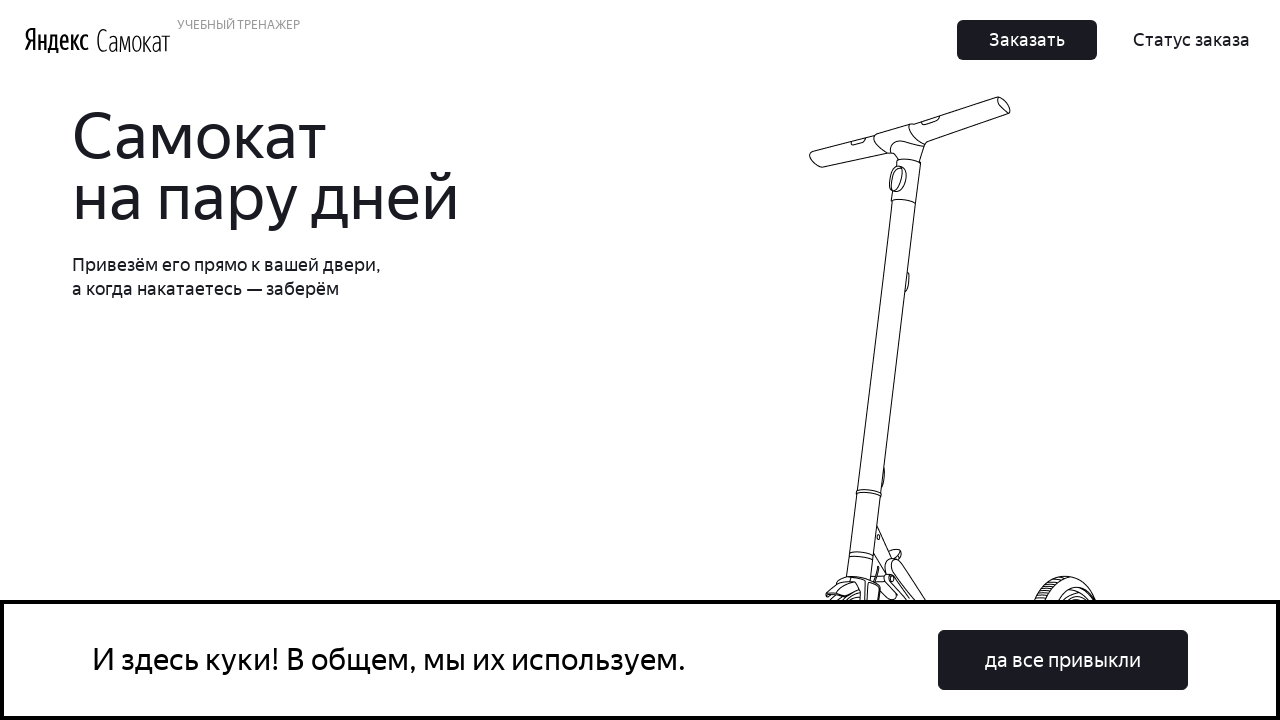

Waited for FAQ accordion to load
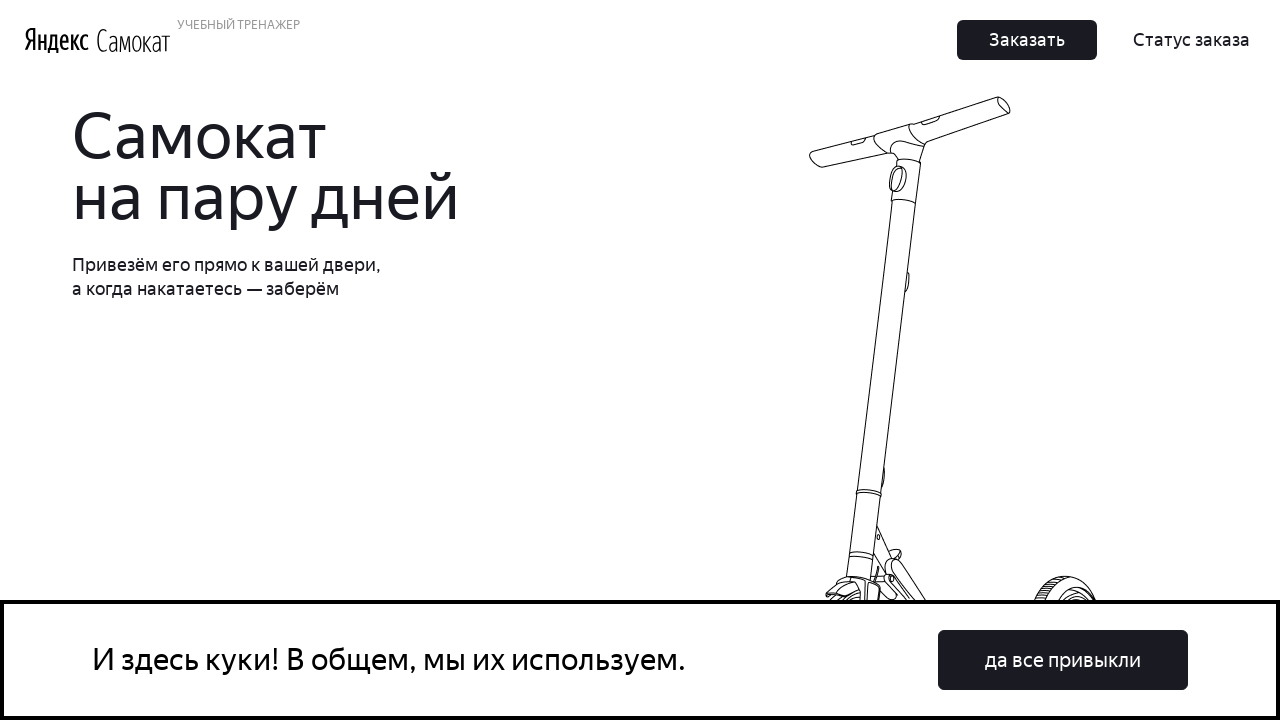

Scrolled FAQ accordion into view
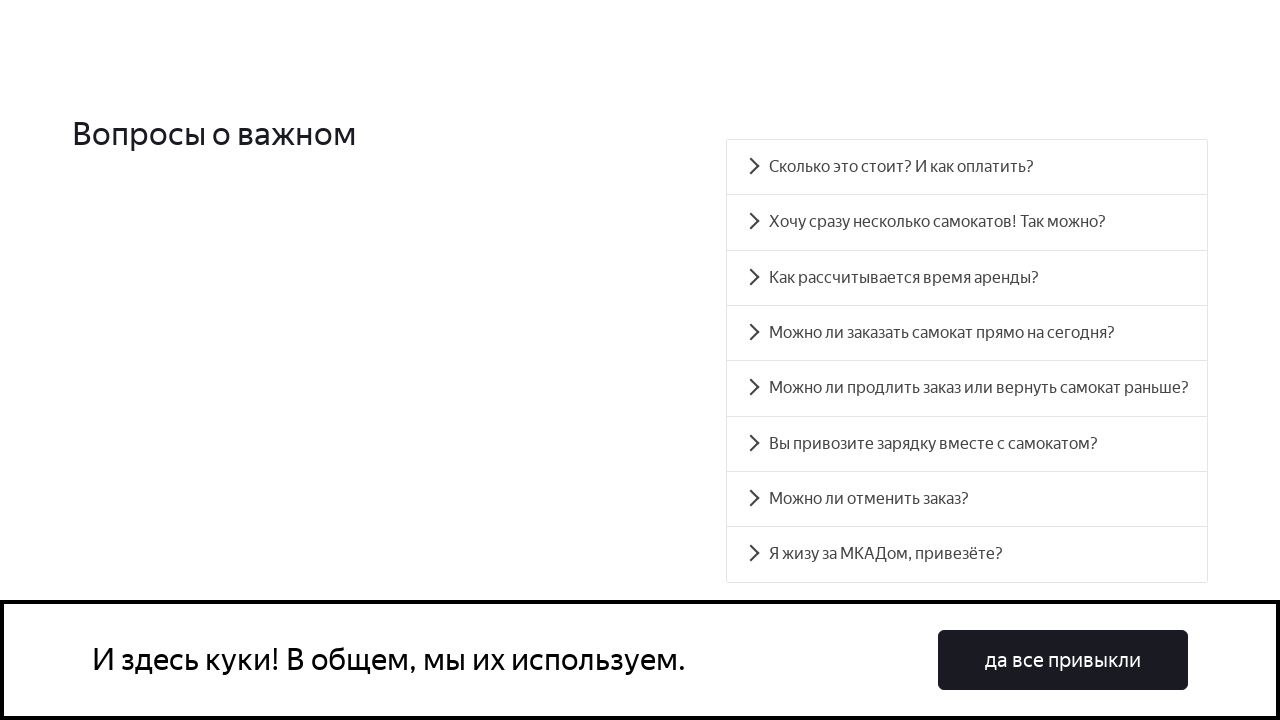

Located all 8 FAQ accordion items
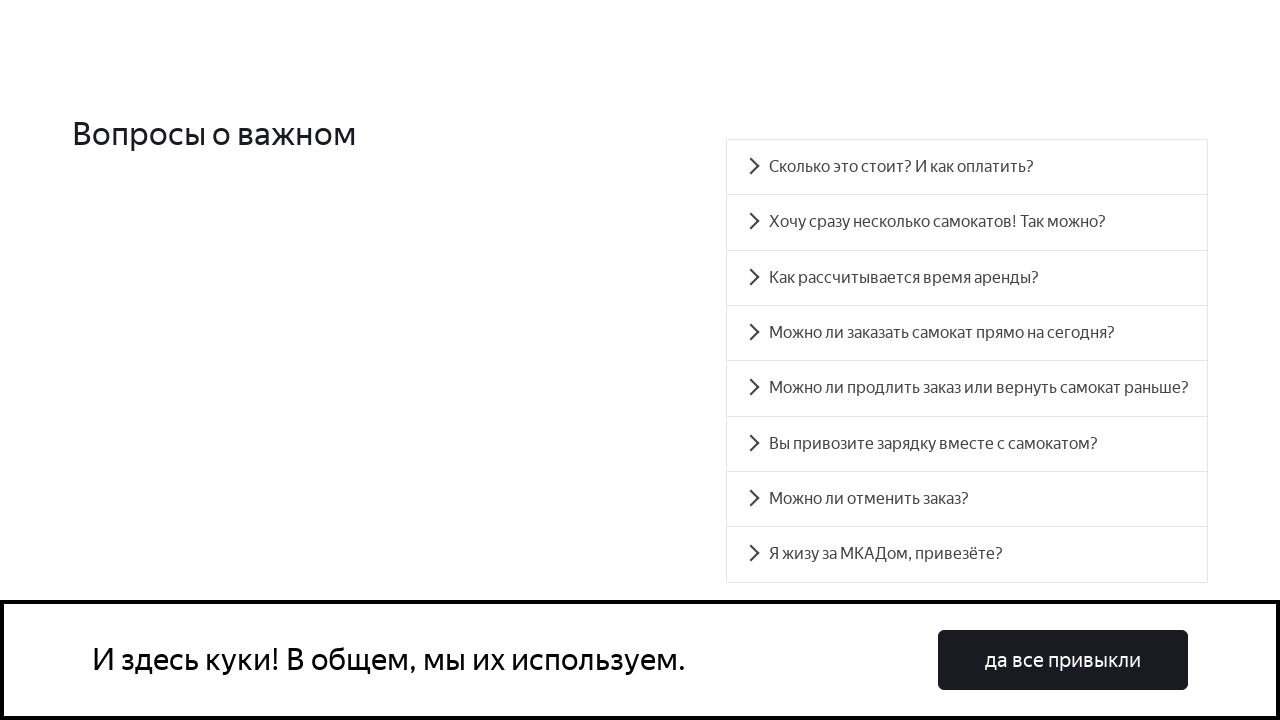

Clicked FAQ item 1 to expand accordion at (967, 167) on .accordion__item >> nth=0
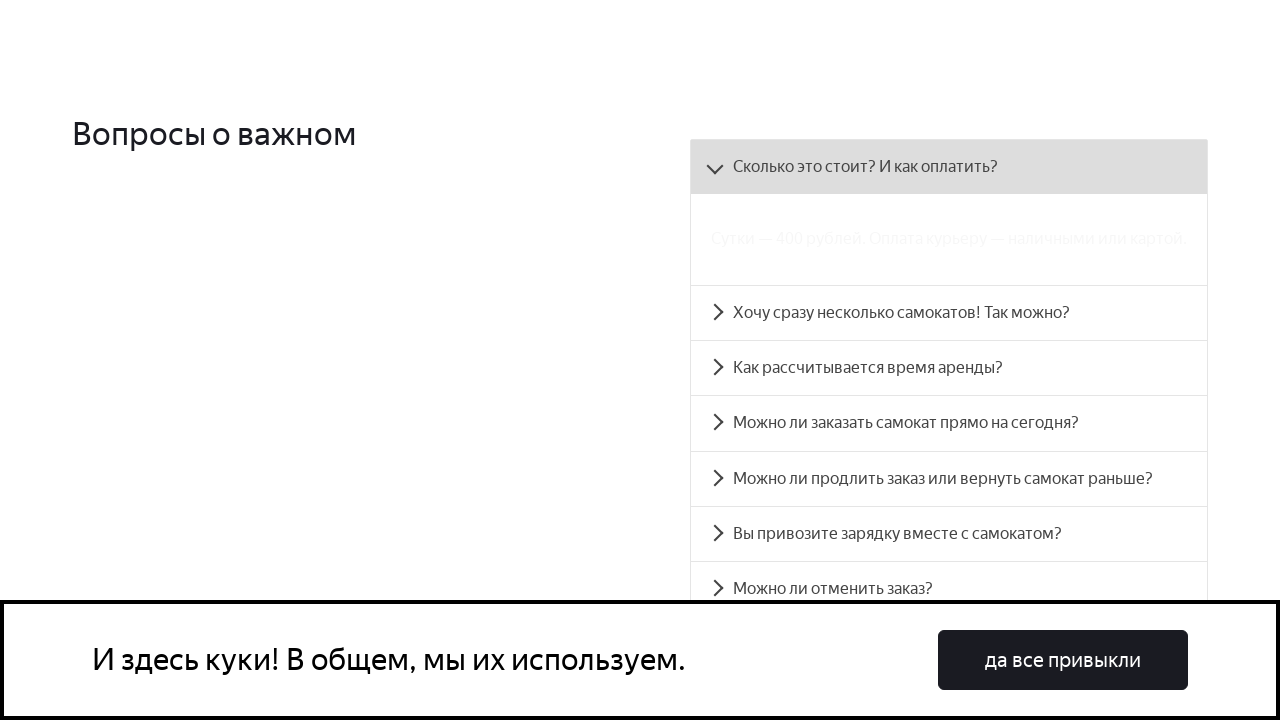

FAQ item 1 panel became visible
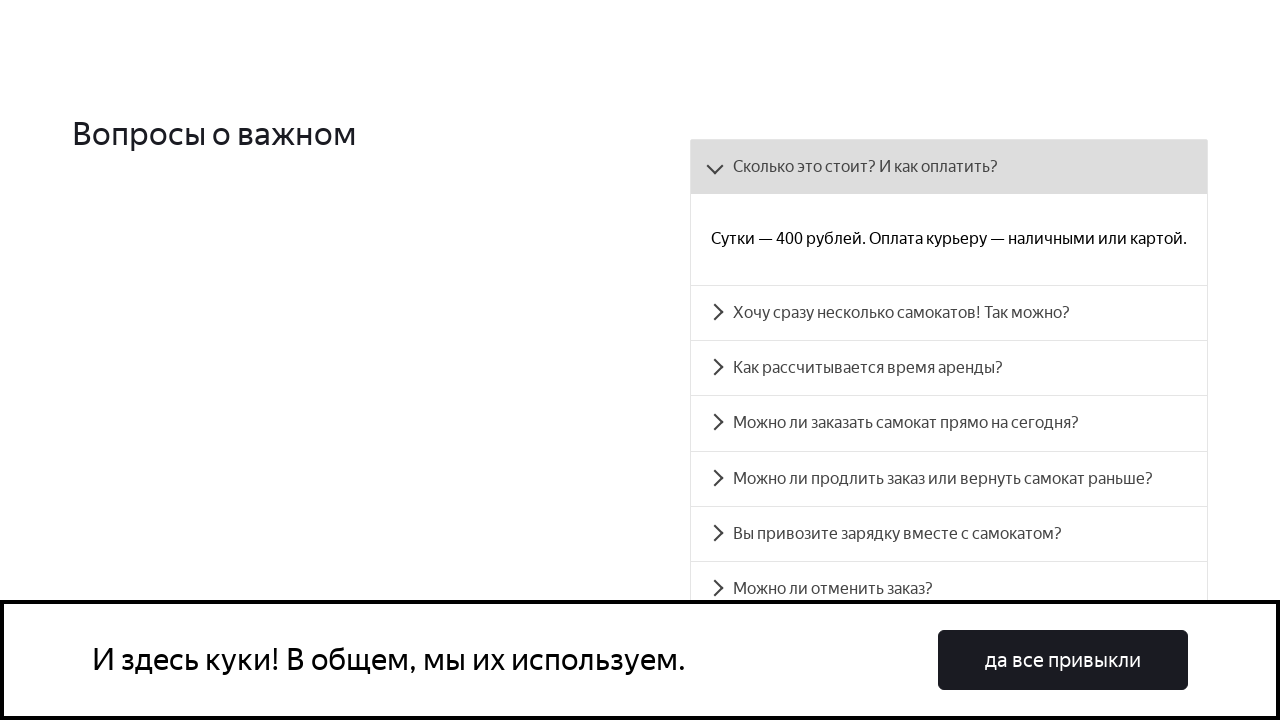

Retrieved answer text from FAQ item 1
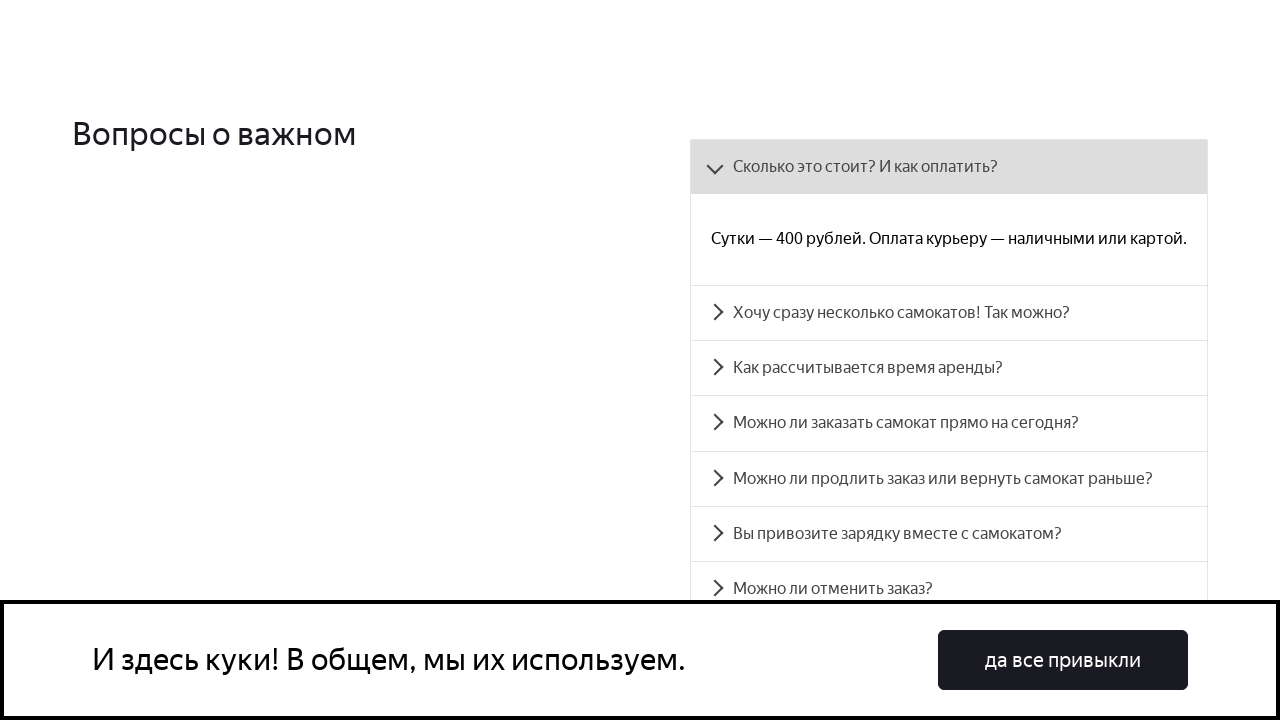

Verified FAQ item 1 answer text matches expected content
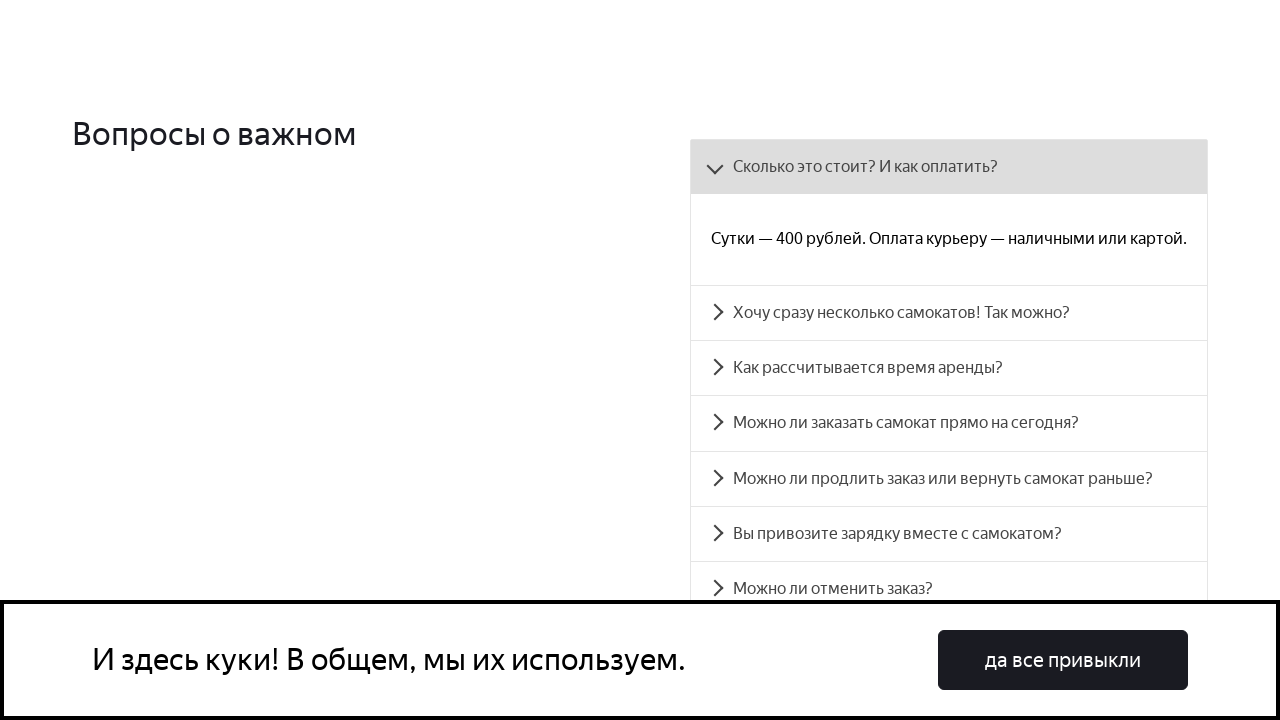

Clicked FAQ item 2 to expand accordion at (949, 312) on .accordion__item >> nth=1
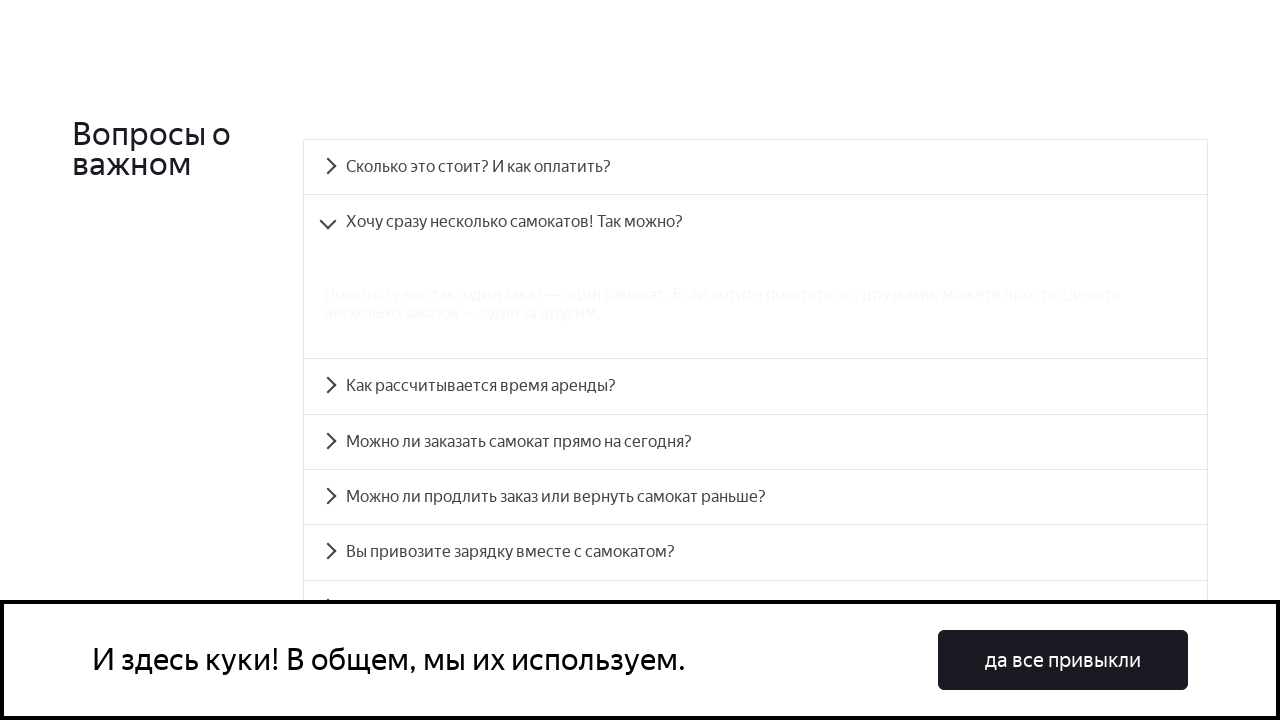

FAQ item 2 panel became visible
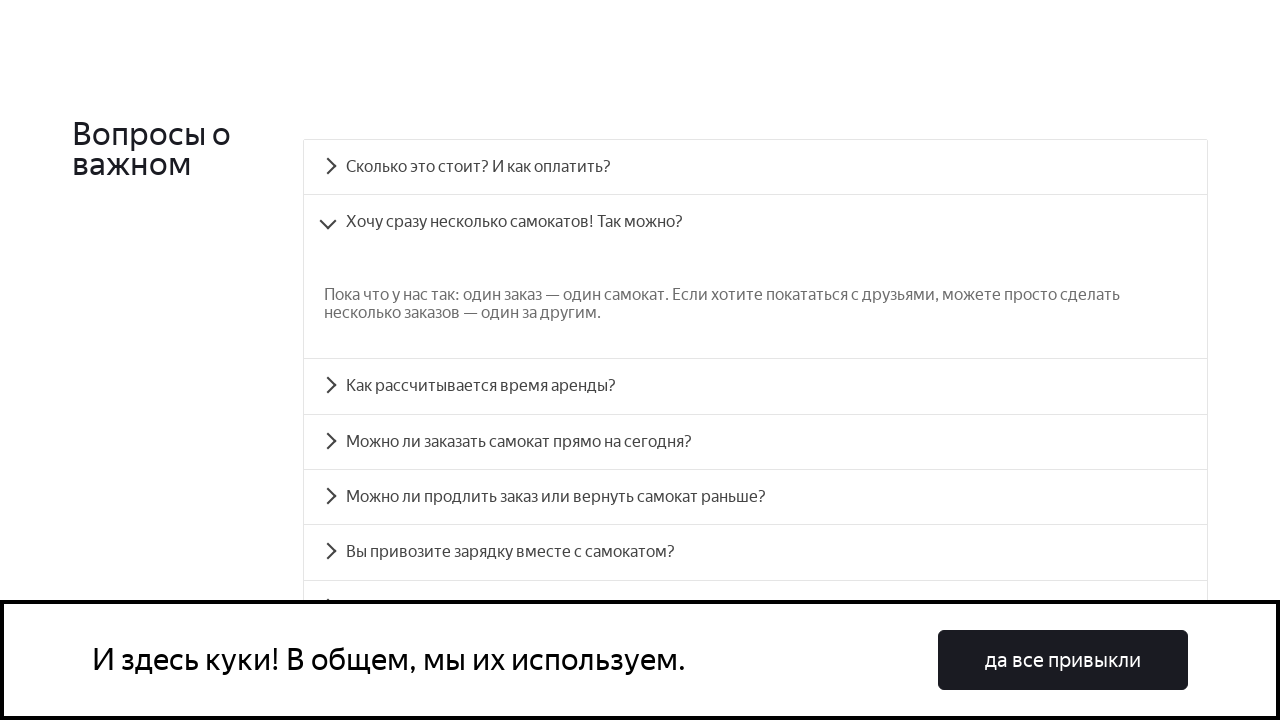

Retrieved answer text from FAQ item 2
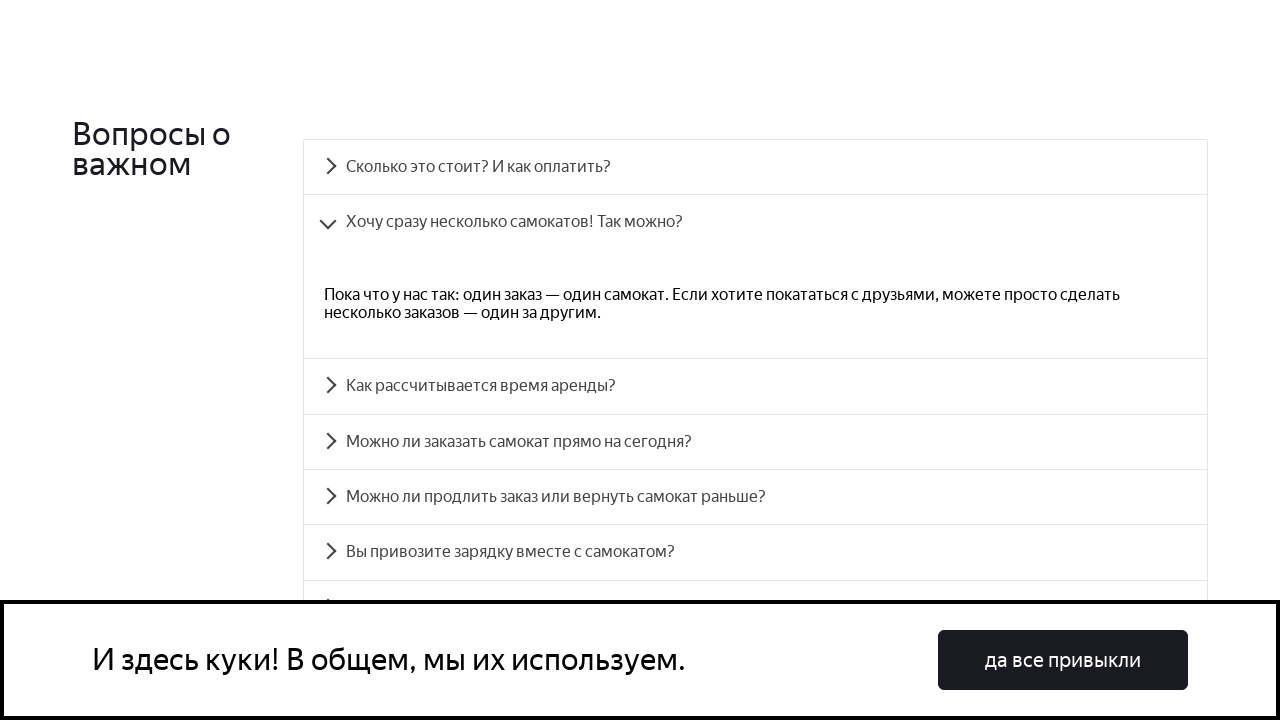

Verified FAQ item 2 answer text matches expected content
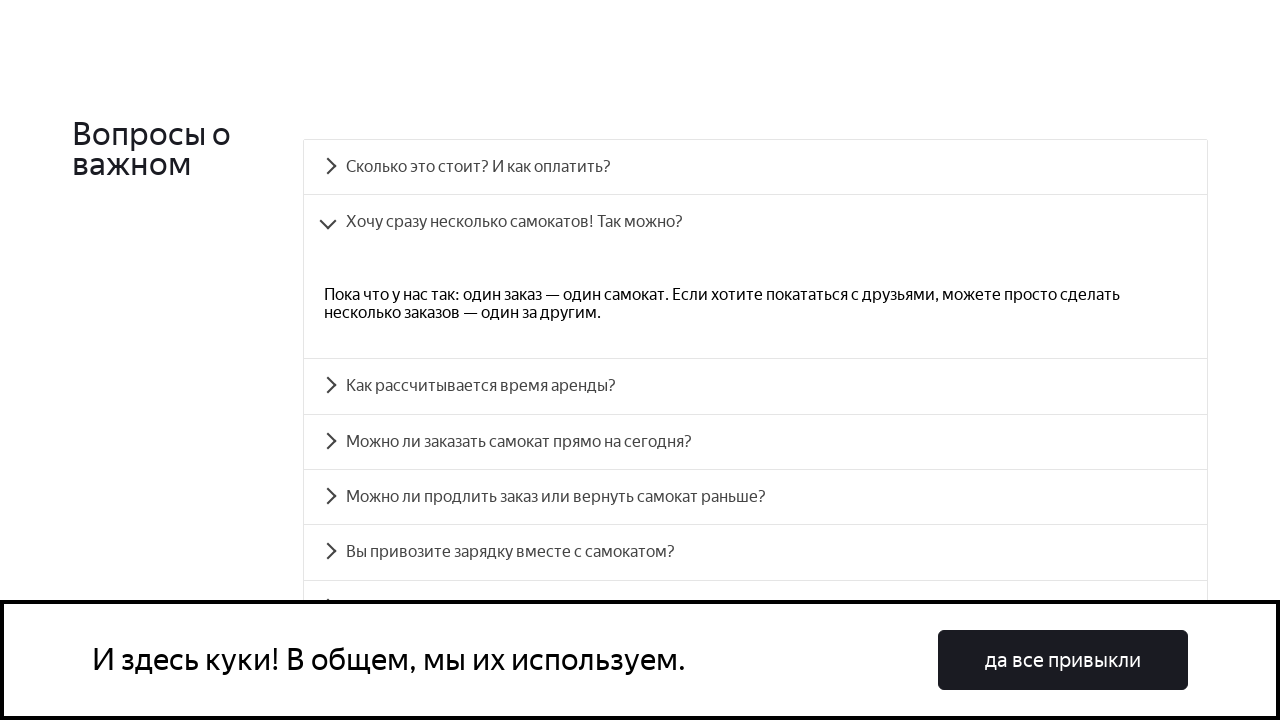

Clicked FAQ item 3 to expand accordion at (755, 386) on .accordion__item >> nth=2
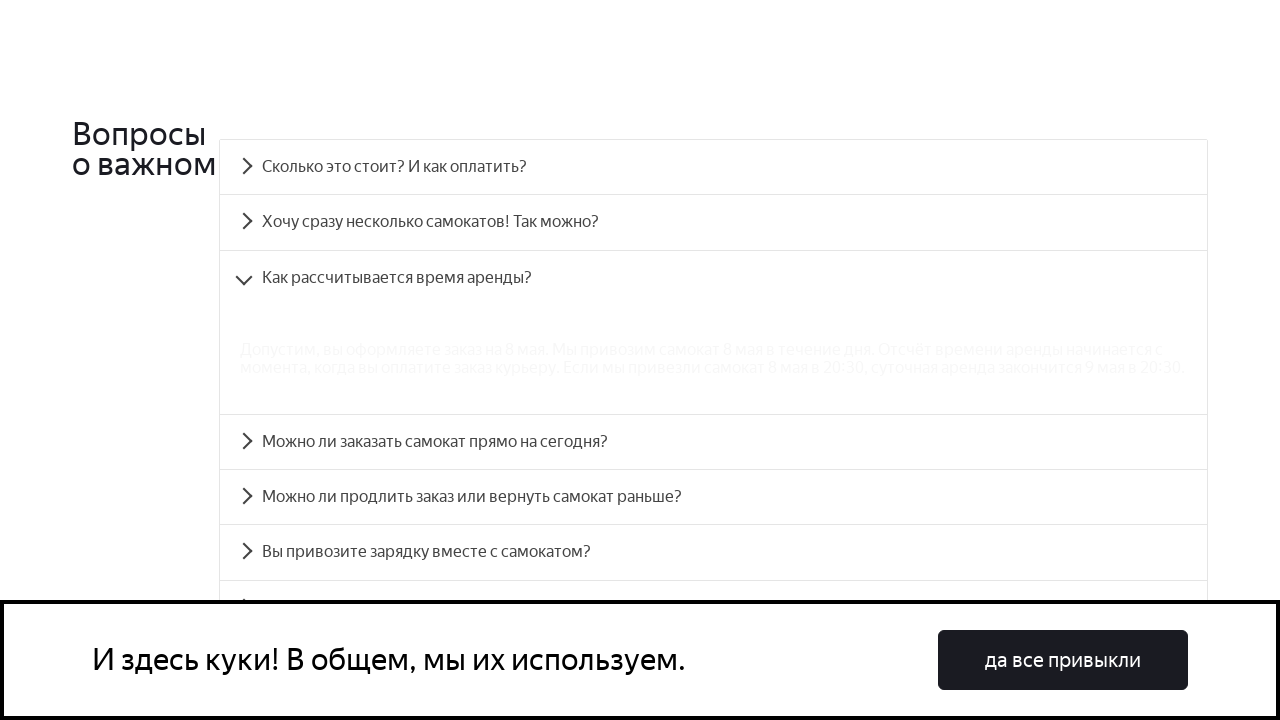

FAQ item 3 panel became visible
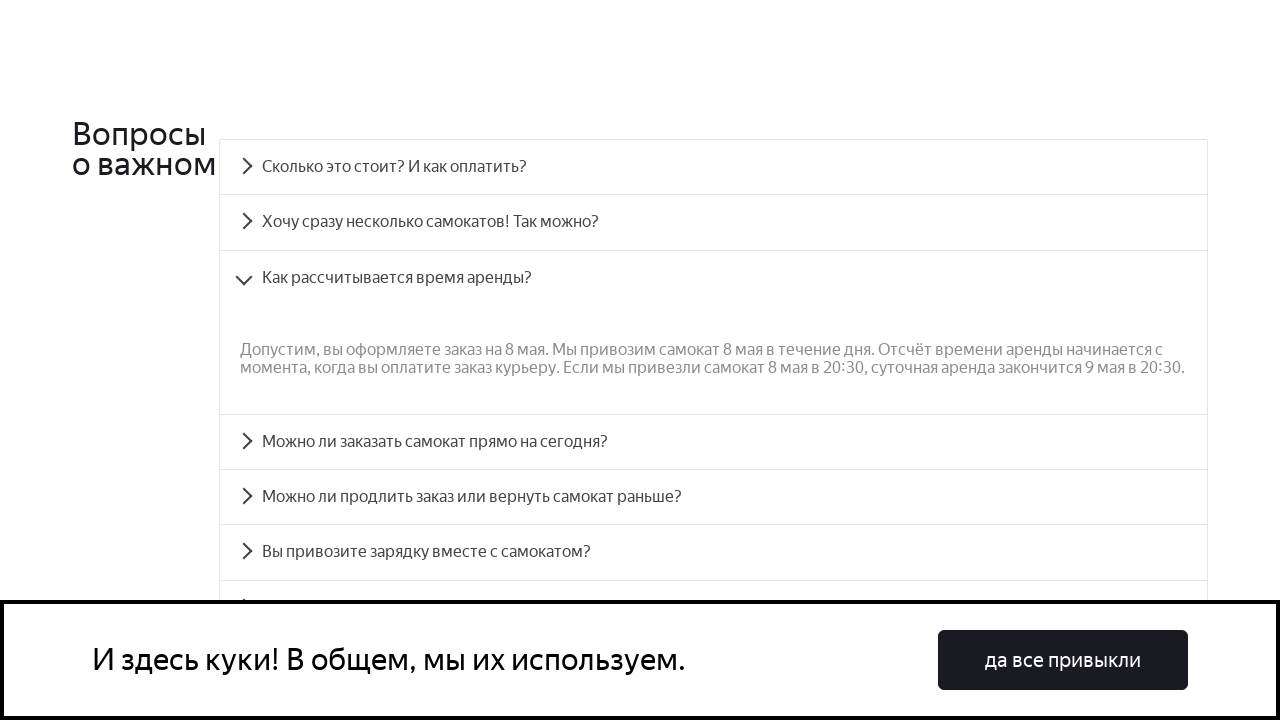

Retrieved answer text from FAQ item 3
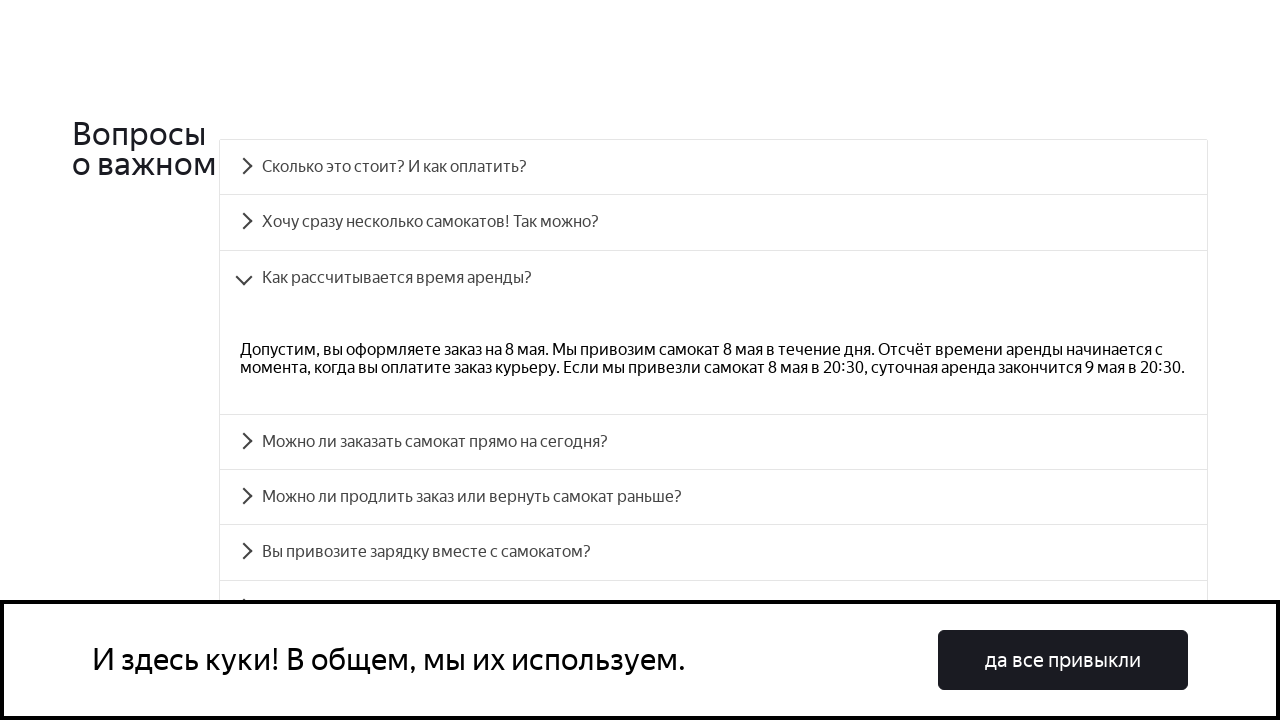

Verified FAQ item 3 answer text matches expected content
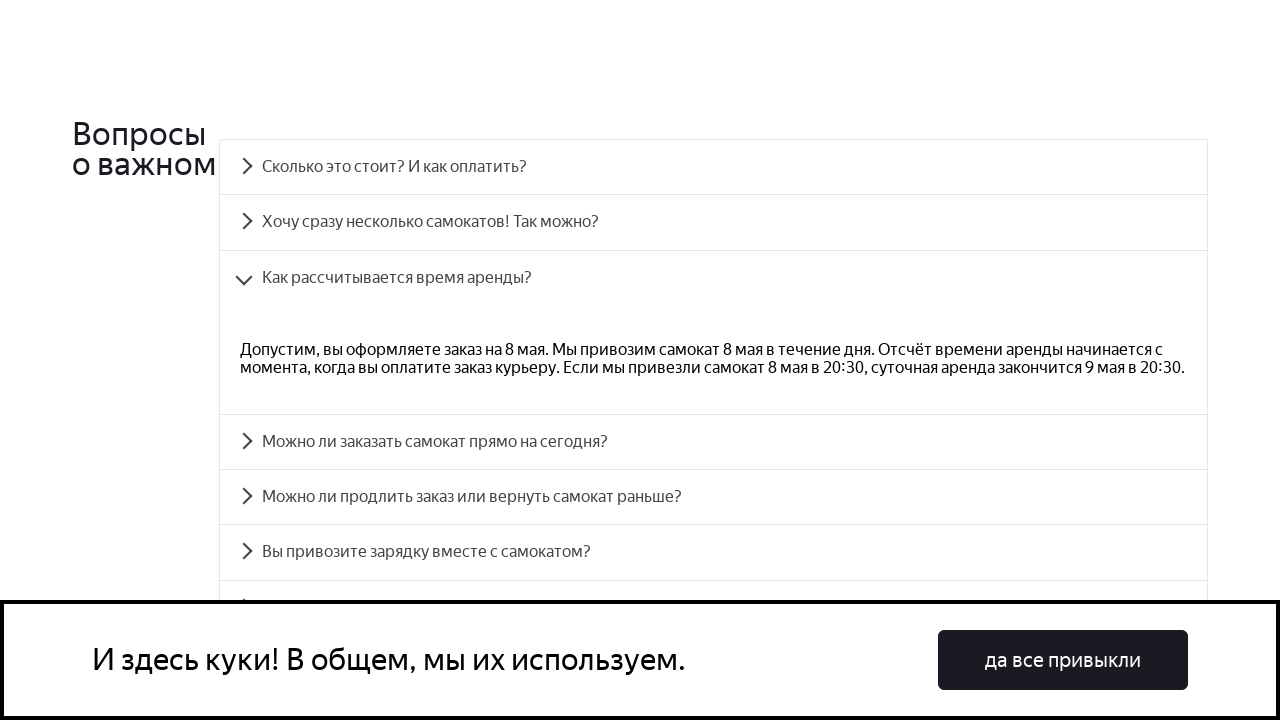

Clicked FAQ item 4 to expand accordion at (714, 441) on .accordion__item >> nth=3
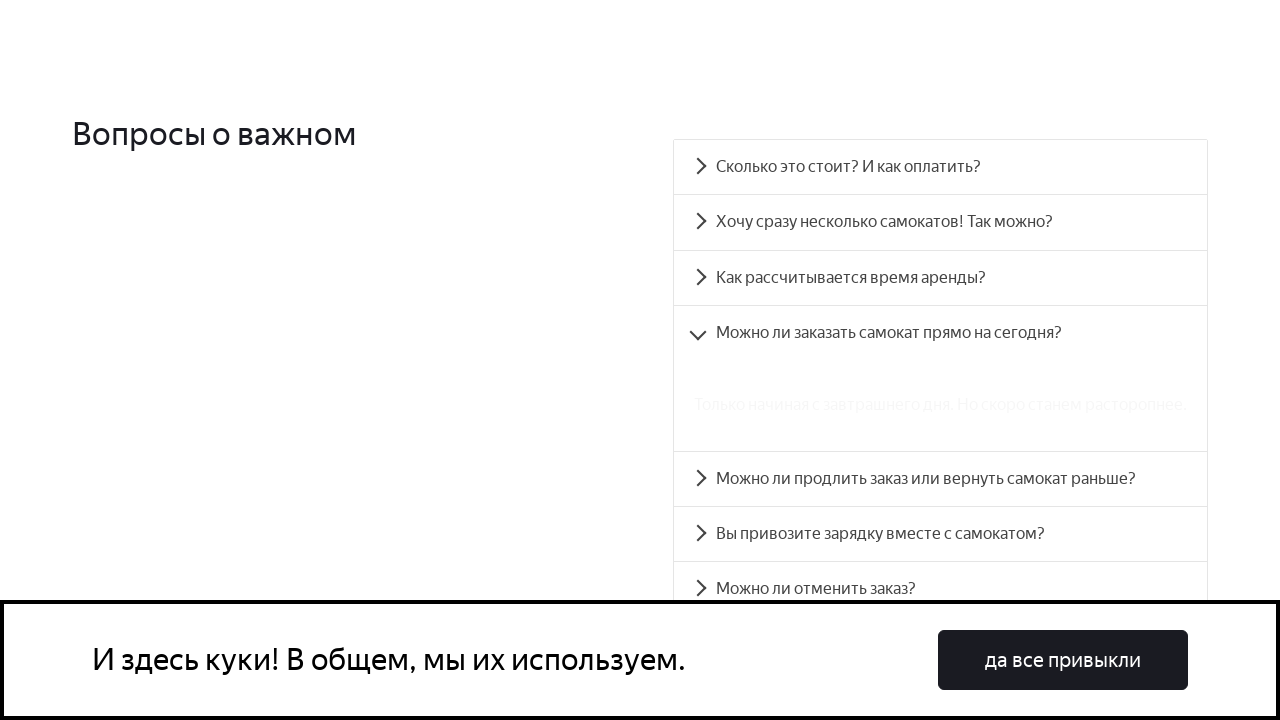

FAQ item 4 panel became visible
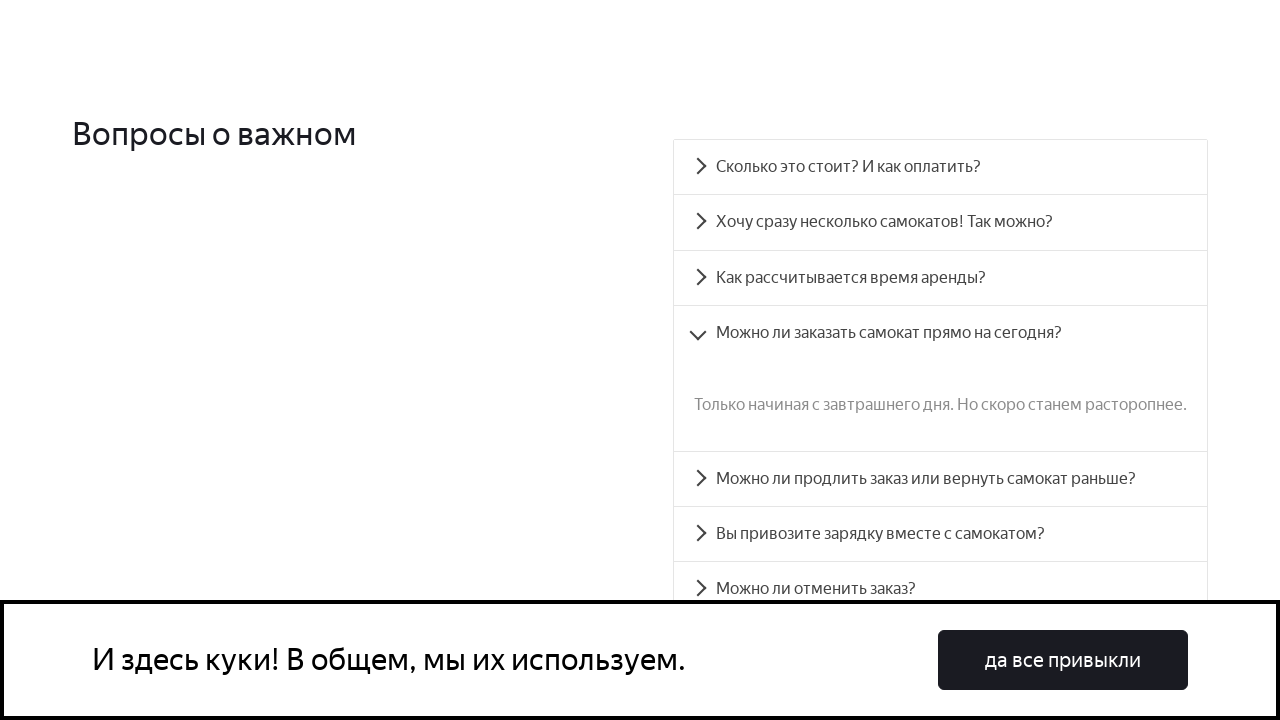

Retrieved answer text from FAQ item 4
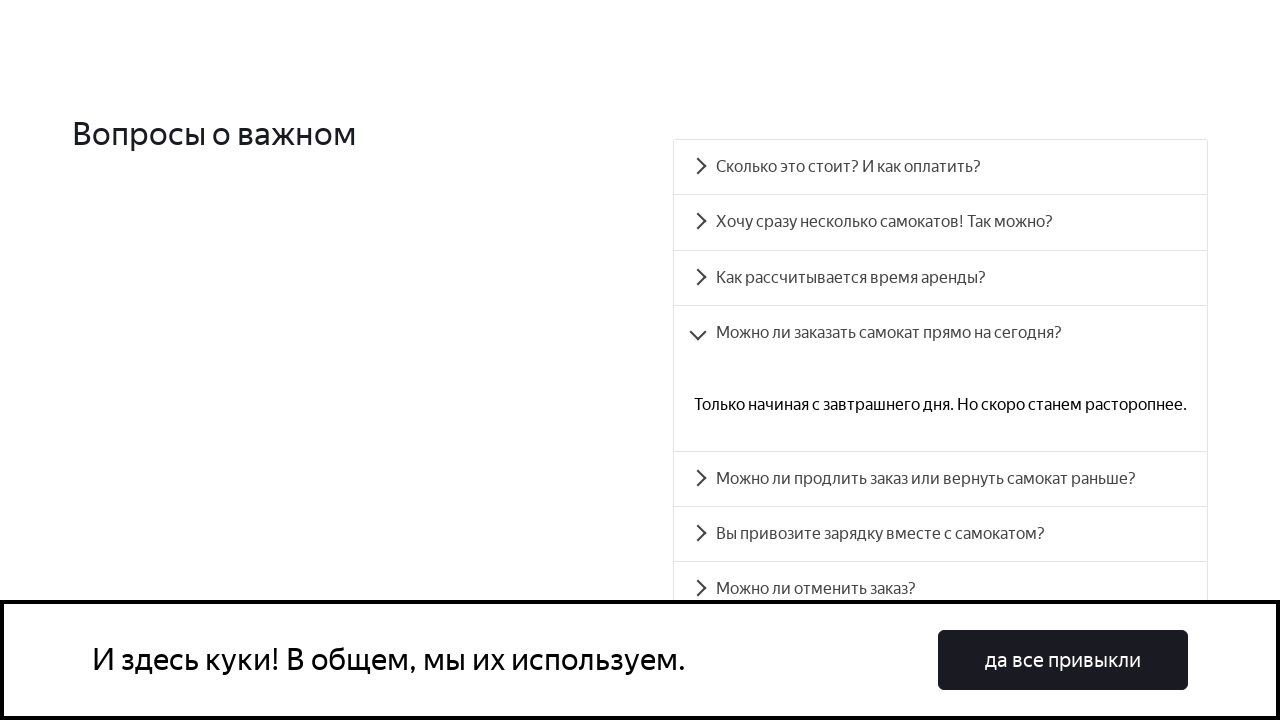

Verified FAQ item 4 answer text matches expected content
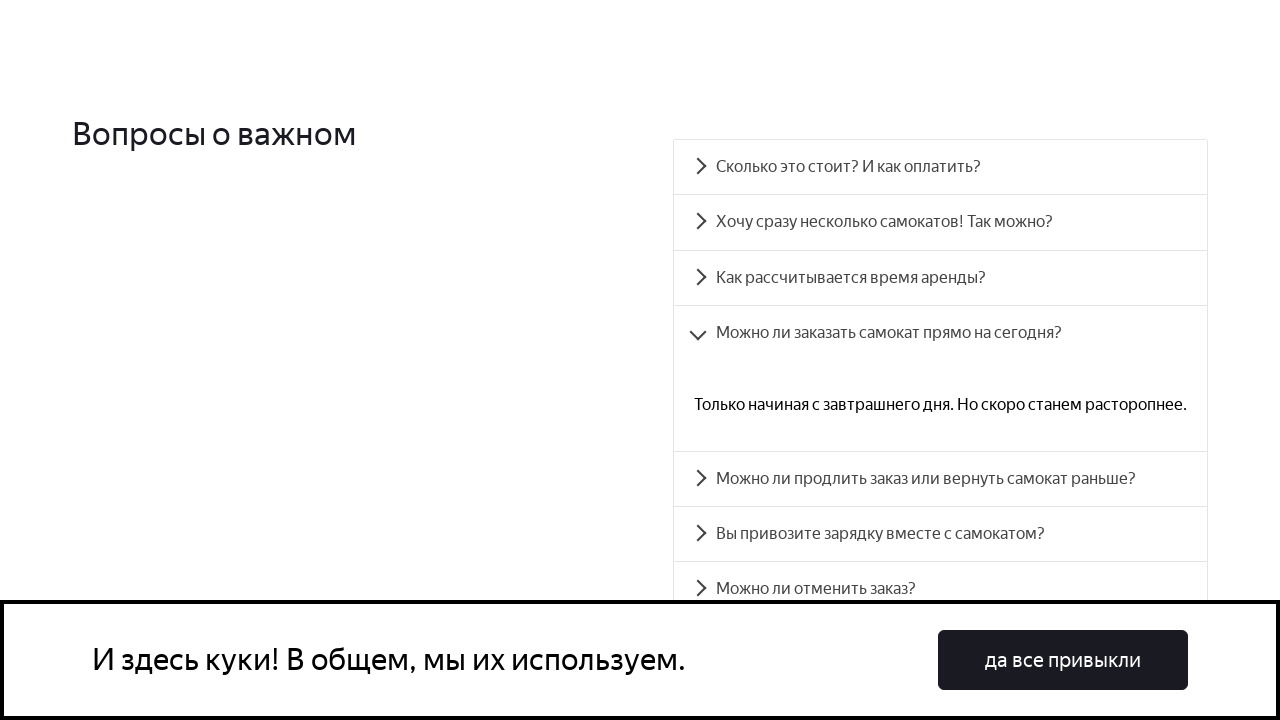

Clicked FAQ item 5 to expand accordion at (940, 478) on .accordion__item >> nth=4
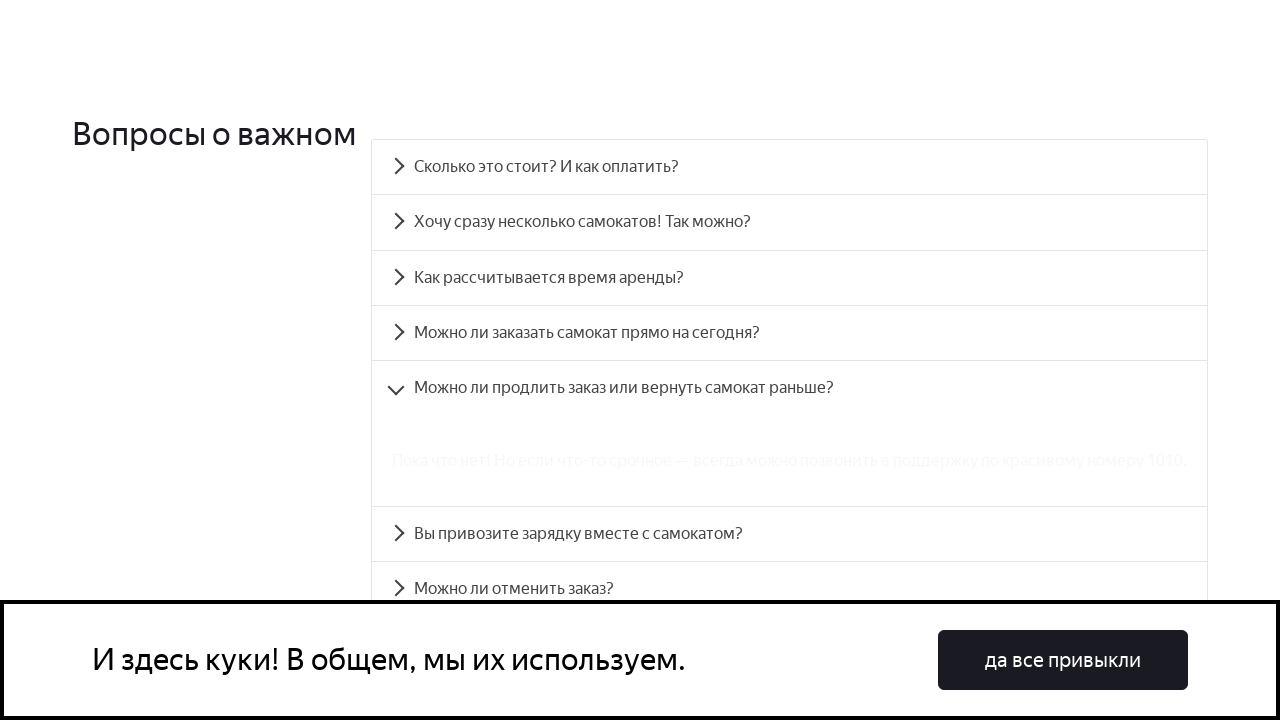

FAQ item 5 panel became visible
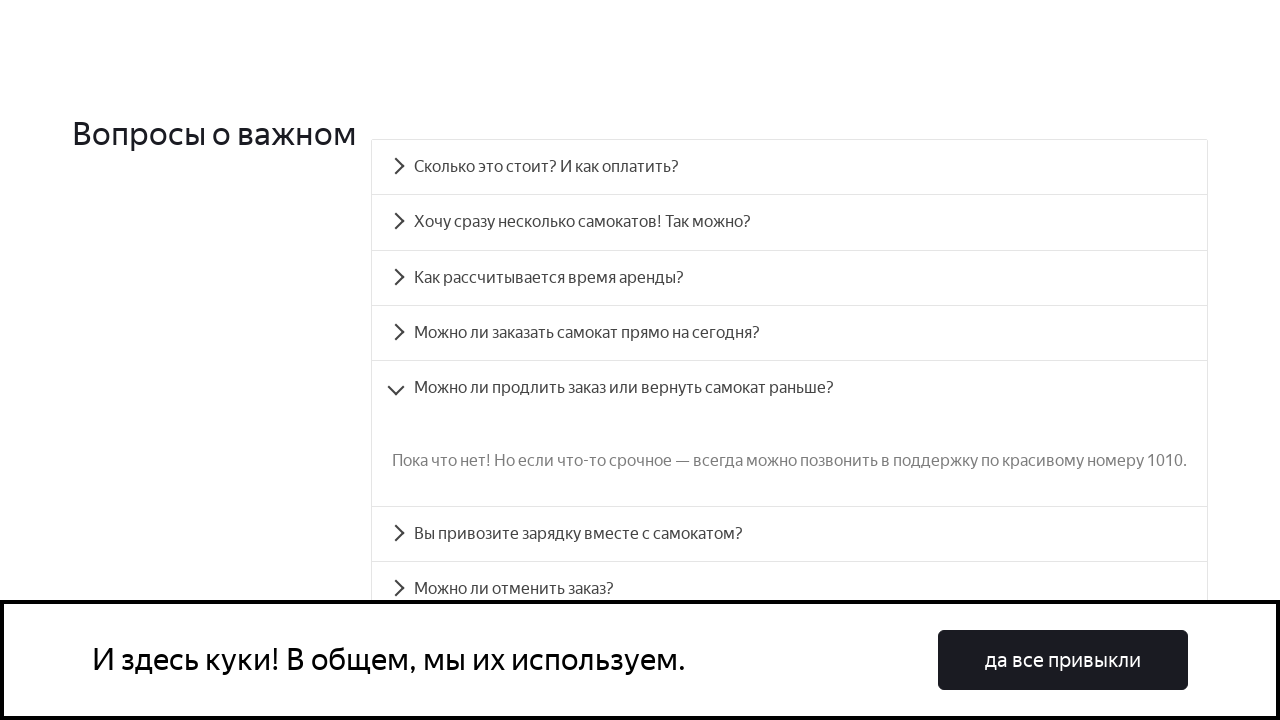

Retrieved answer text from FAQ item 5
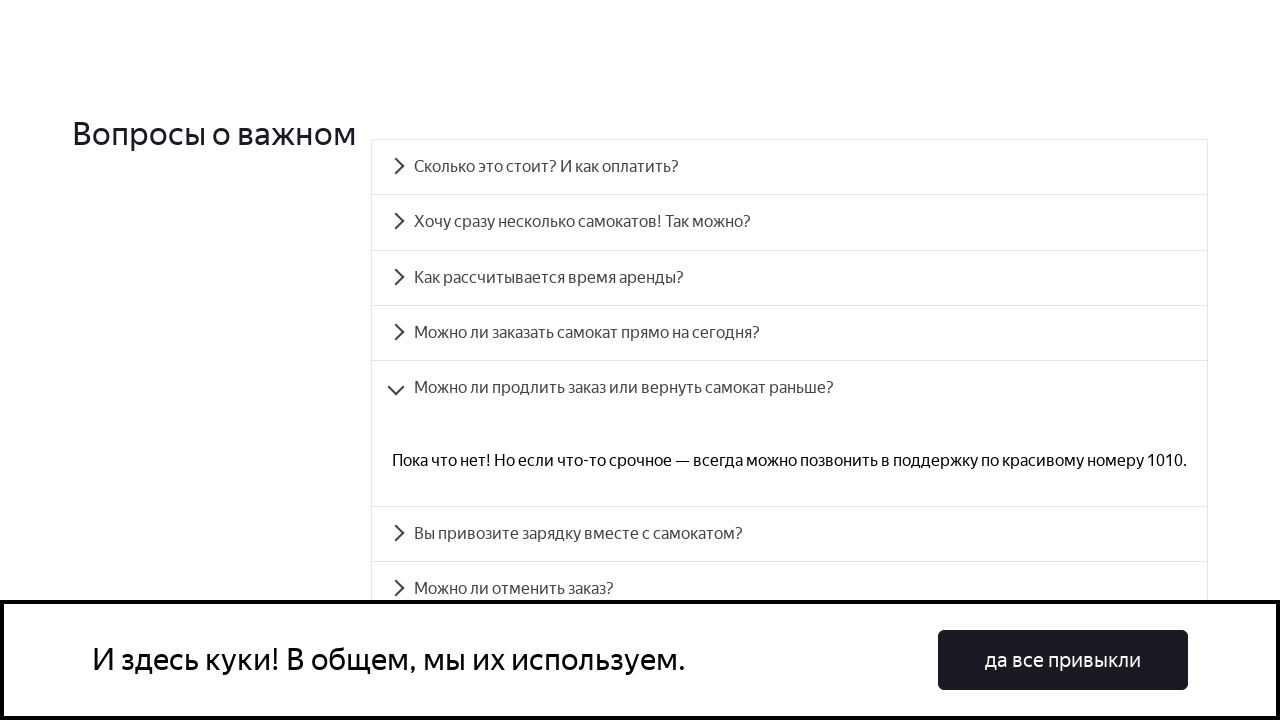

Verified FAQ item 5 answer text matches expected content
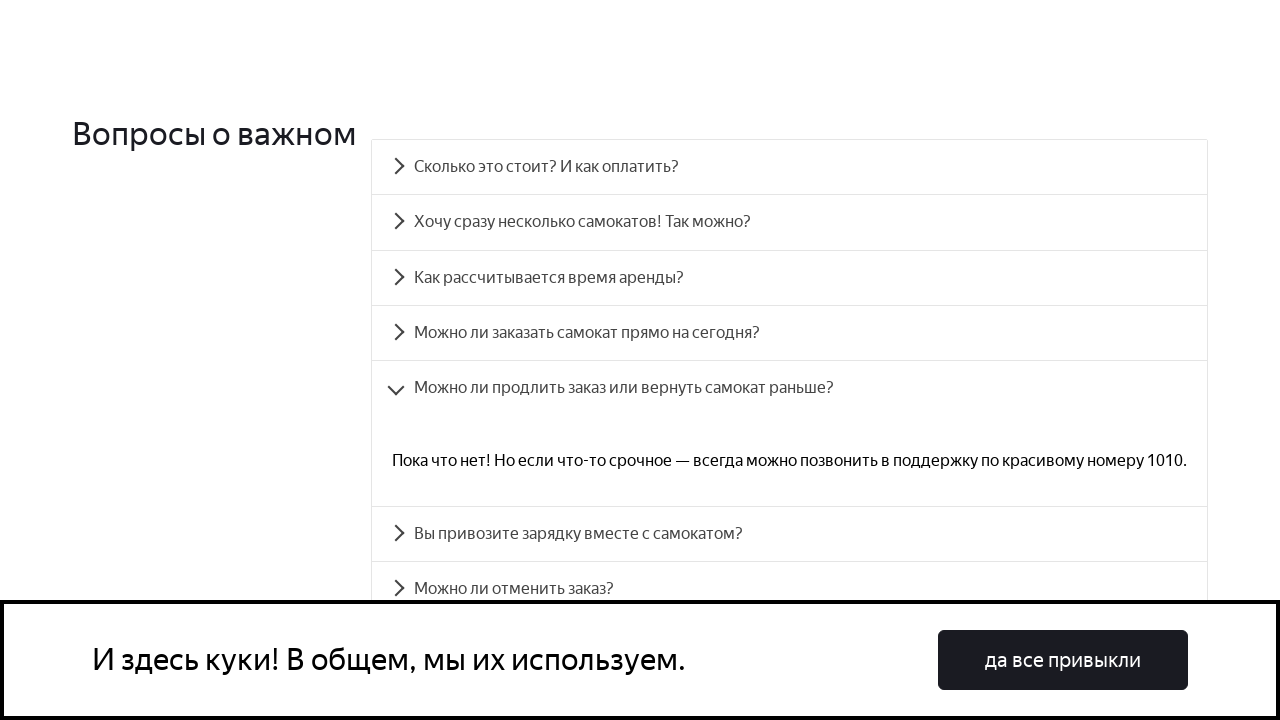

Clicked FAQ item 6 to expand accordion at (790, 534) on .accordion__item >> nth=5
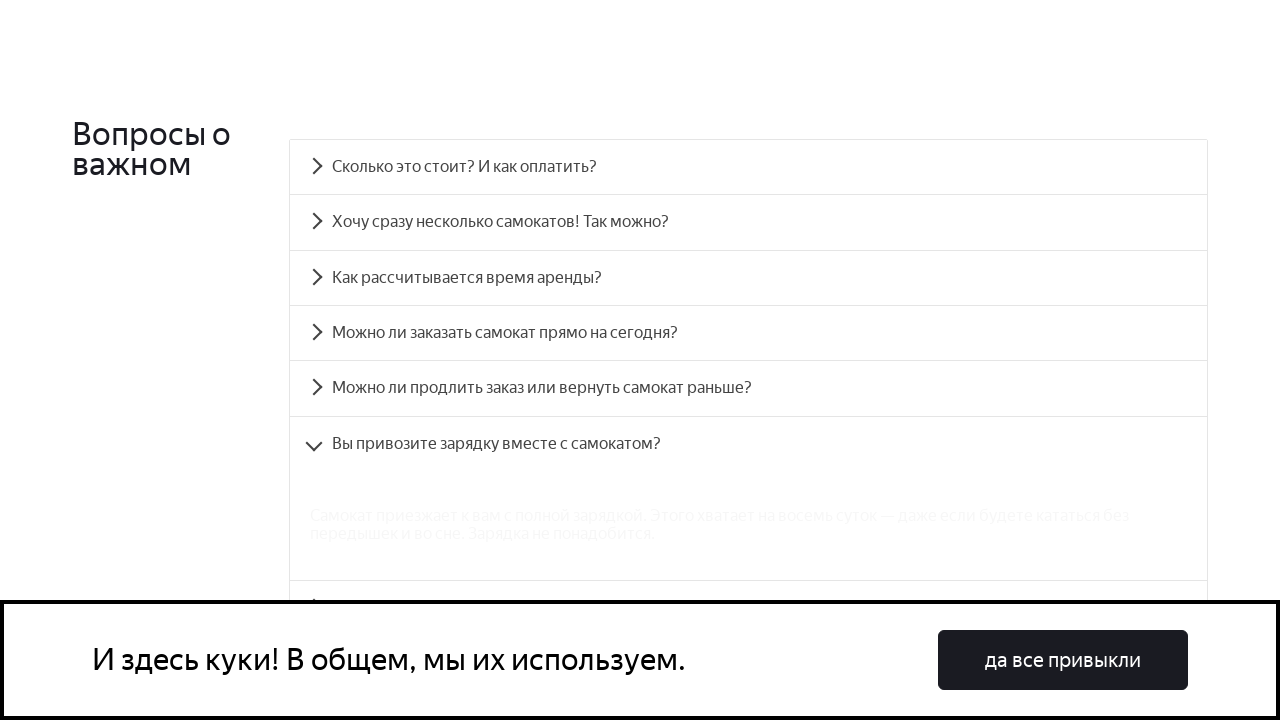

FAQ item 6 panel became visible
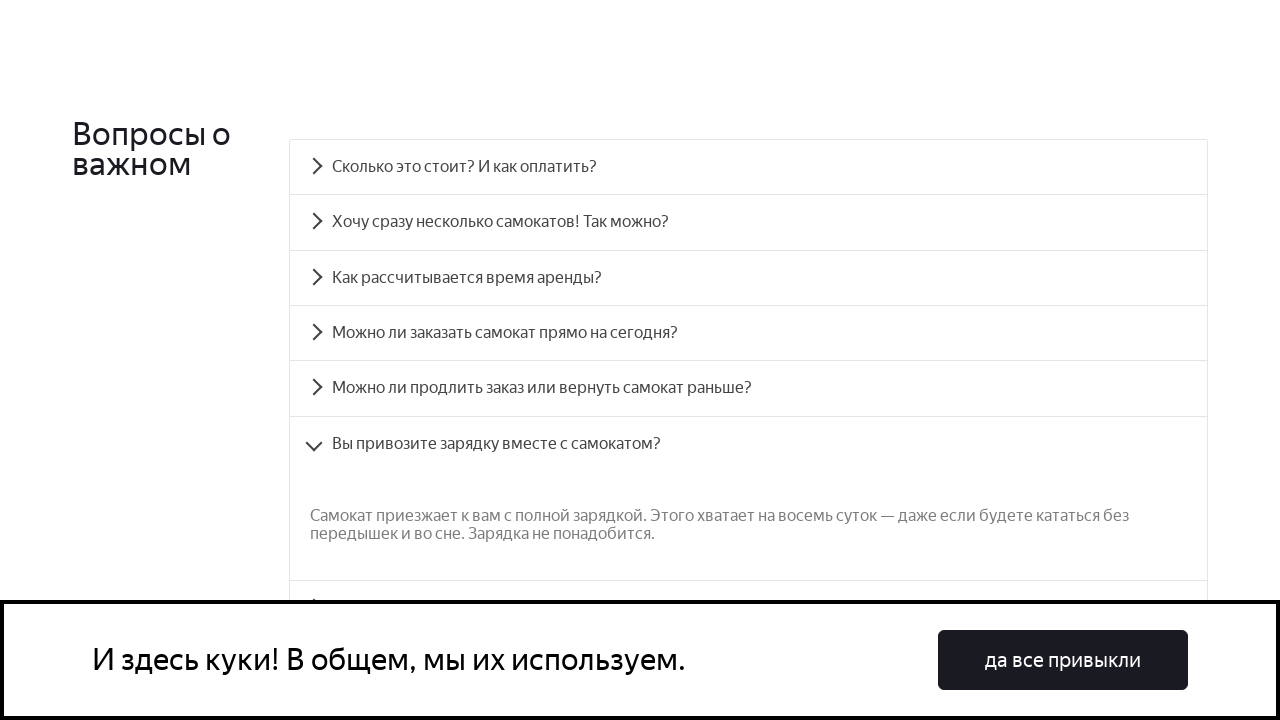

Retrieved answer text from FAQ item 6
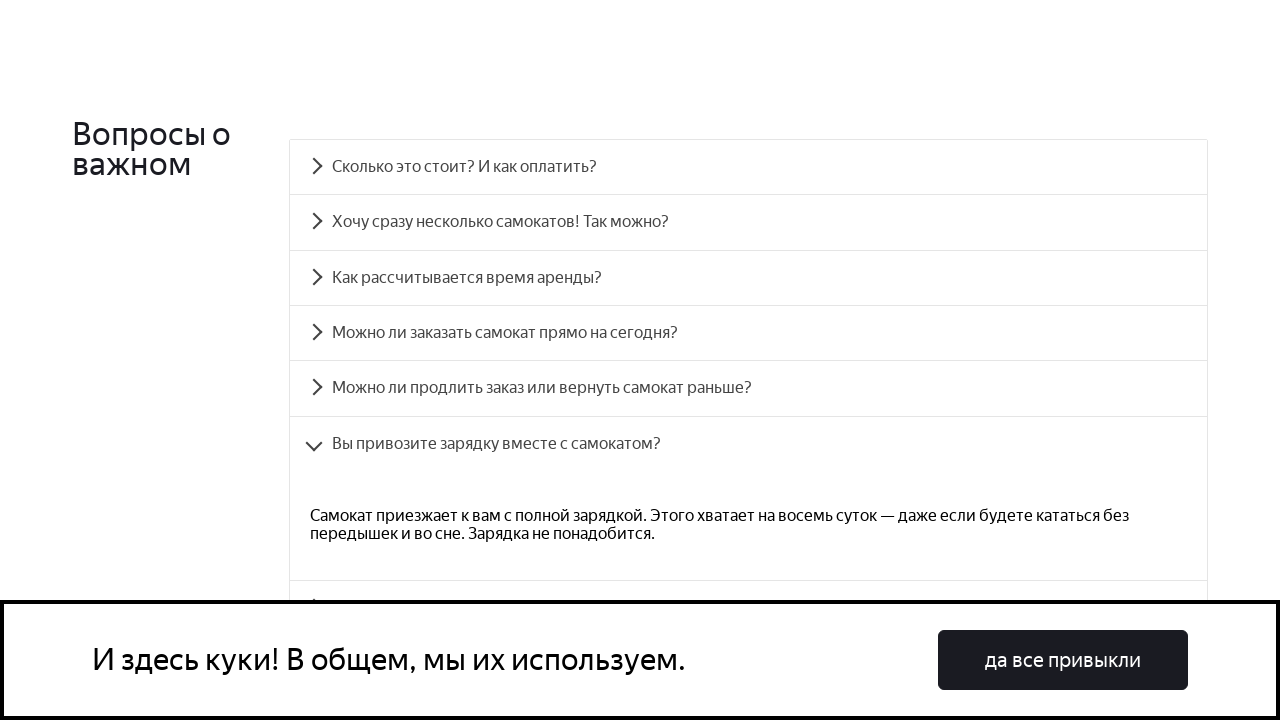

Verified FAQ item 6 answer text matches expected content
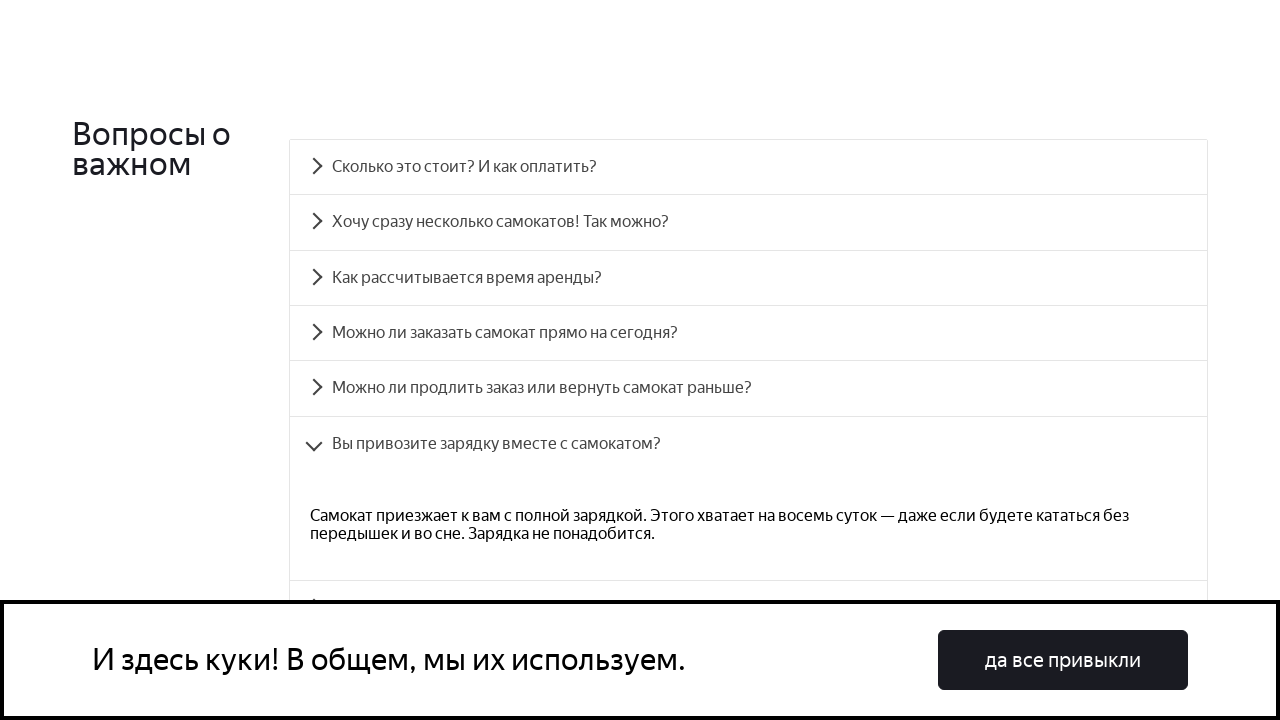

Clicked FAQ item 7 to expand accordion at (748, 436) on .accordion__item >> nth=6
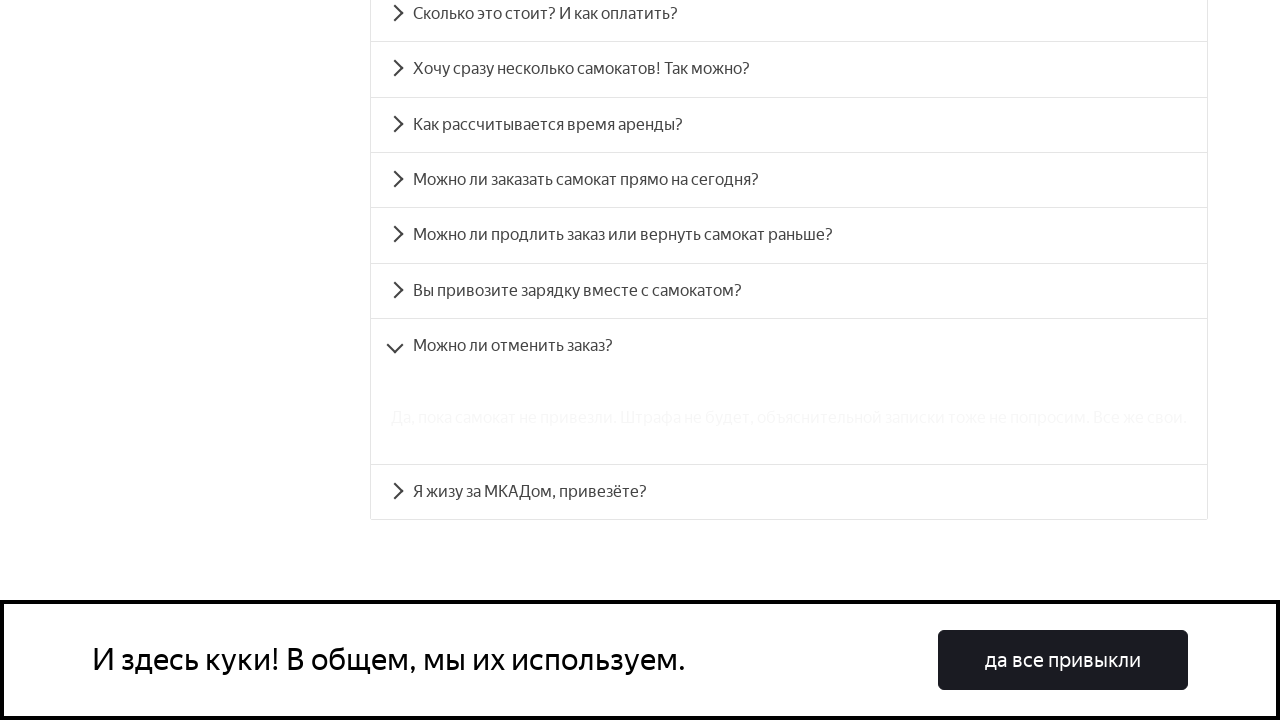

FAQ item 7 panel became visible
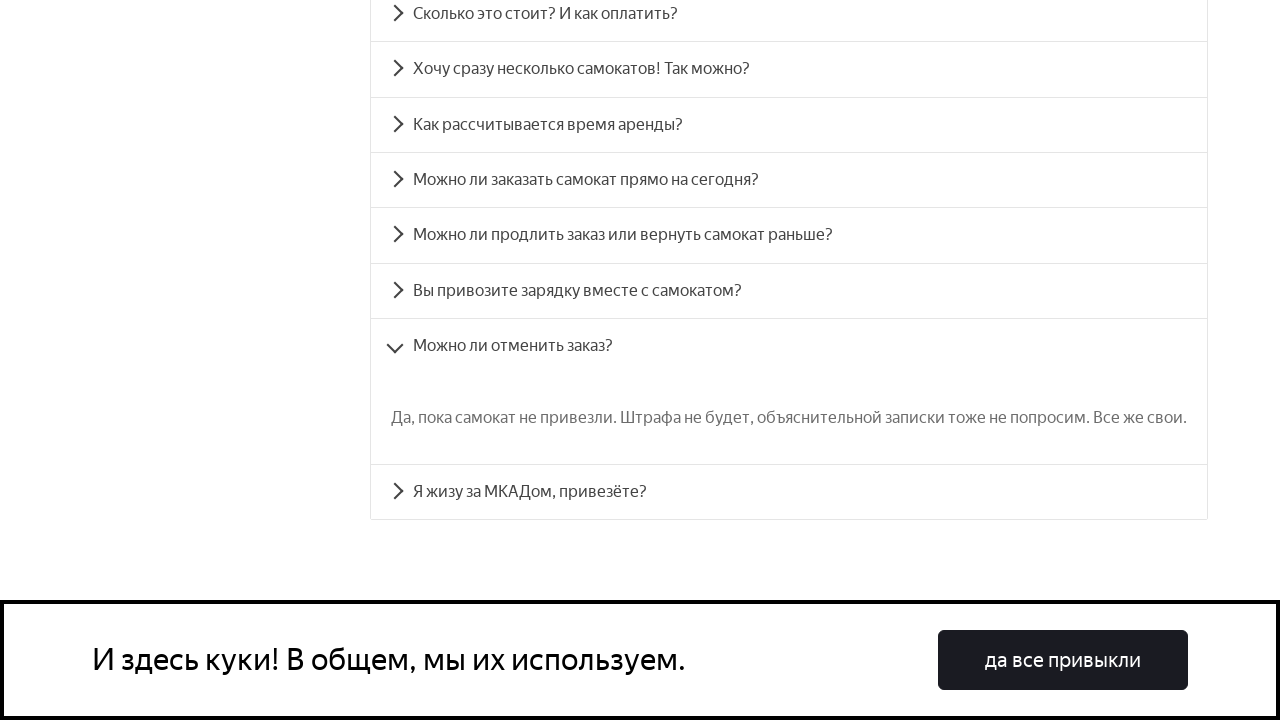

Retrieved answer text from FAQ item 7
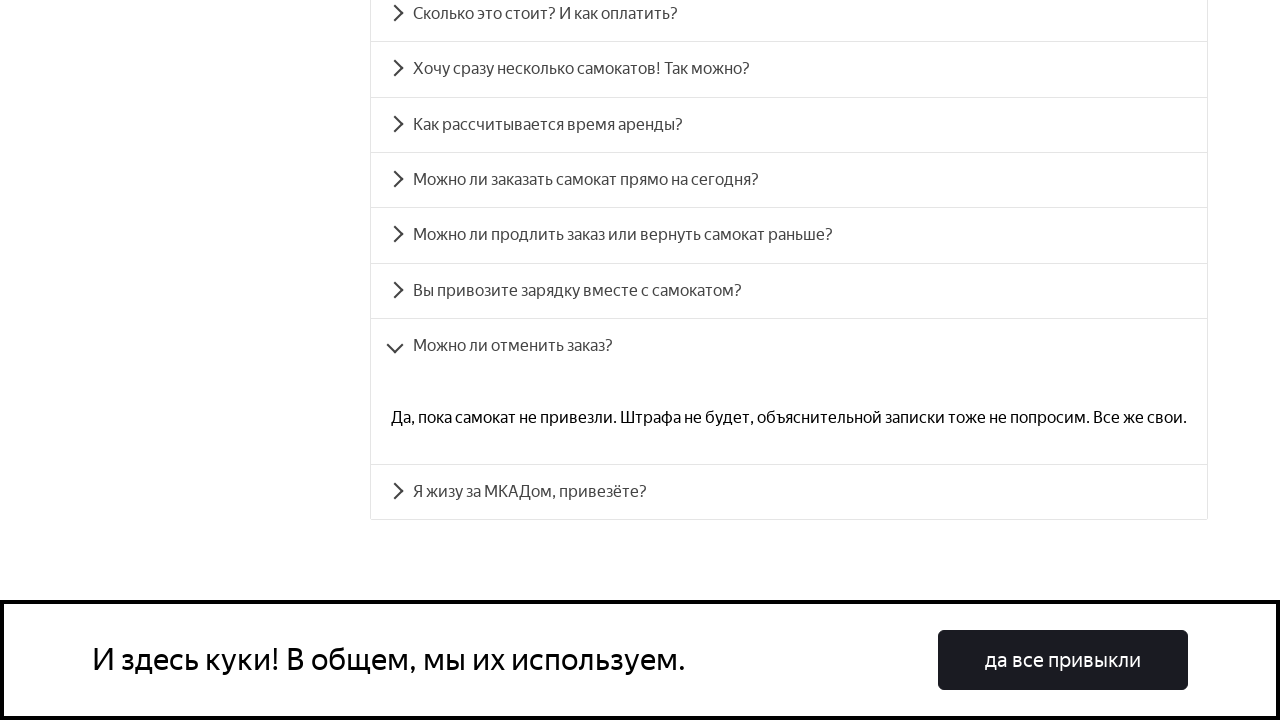

Verified FAQ item 7 answer text matches expected content
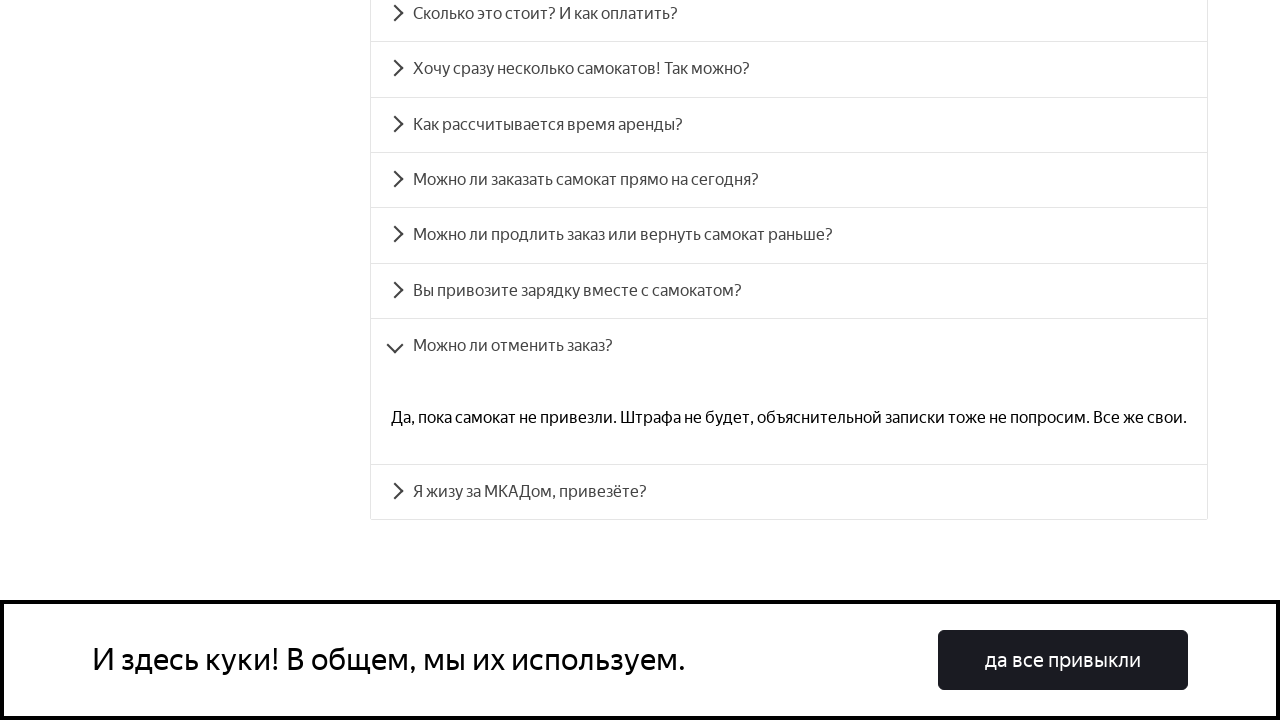

Clicked FAQ item 8 to expand accordion at (789, 492) on .accordion__item >> nth=7
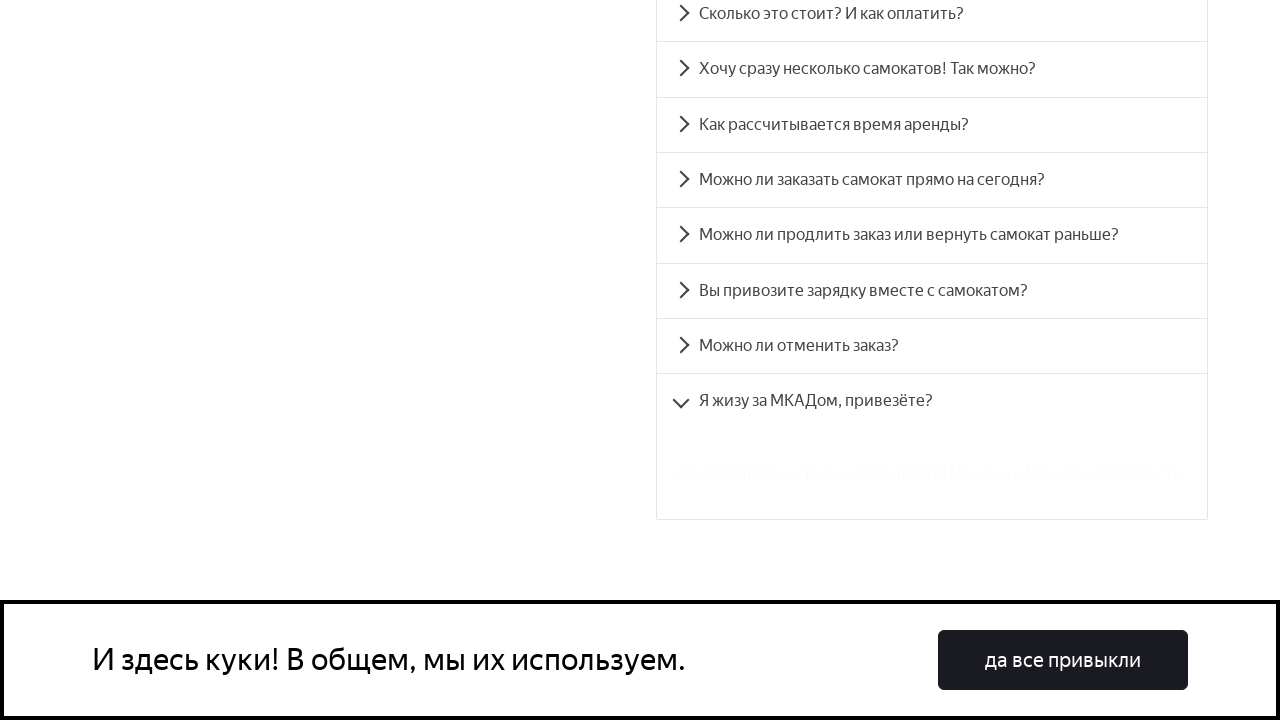

FAQ item 8 panel became visible
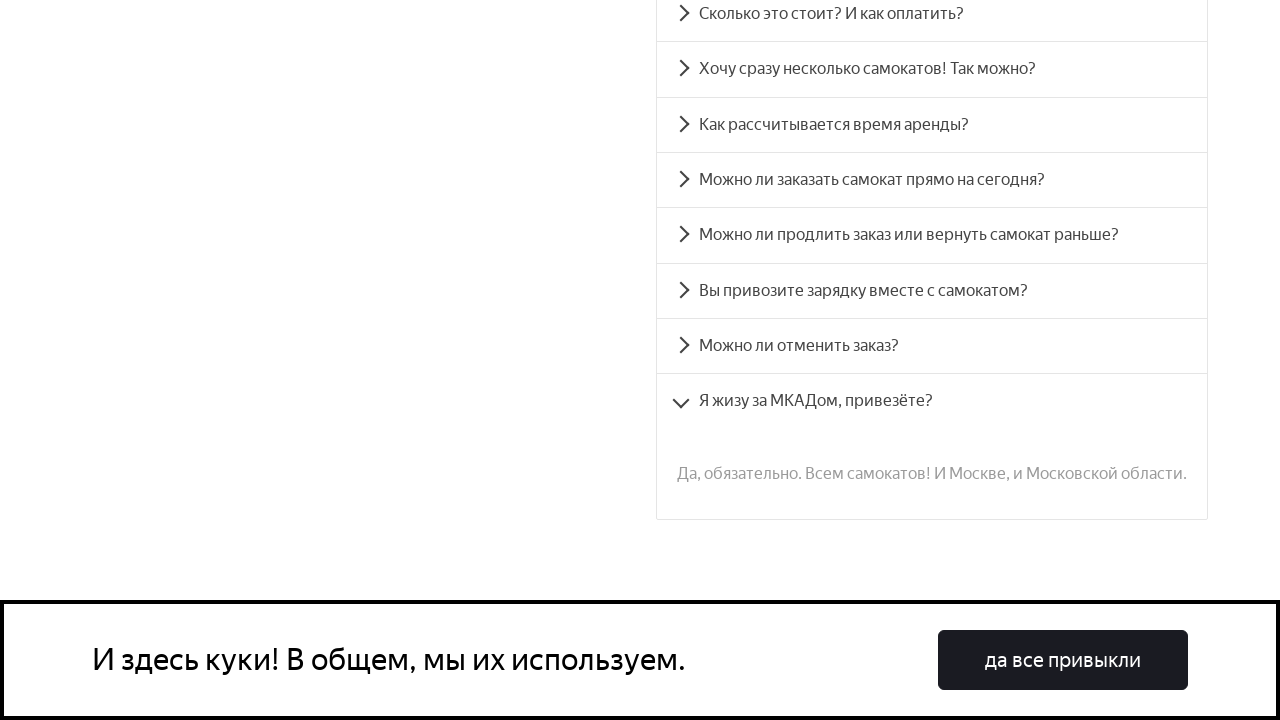

Retrieved answer text from FAQ item 8
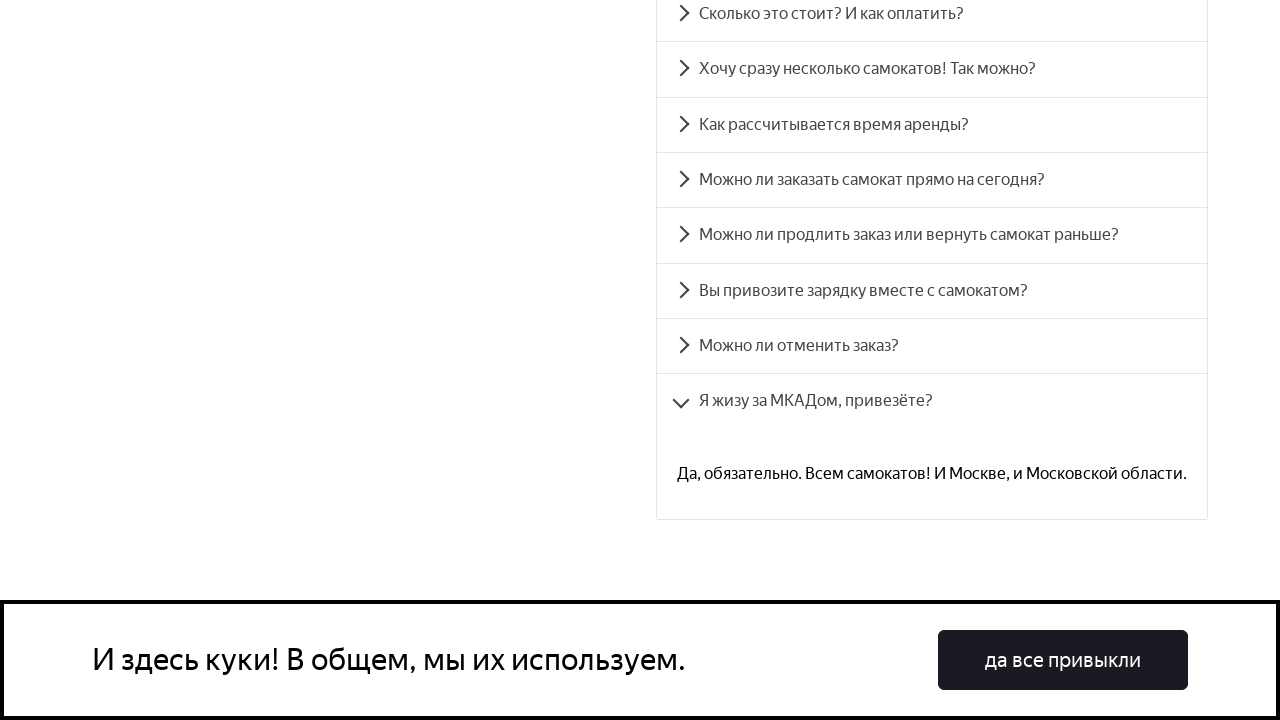

Verified FAQ item 8 answer text matches expected content
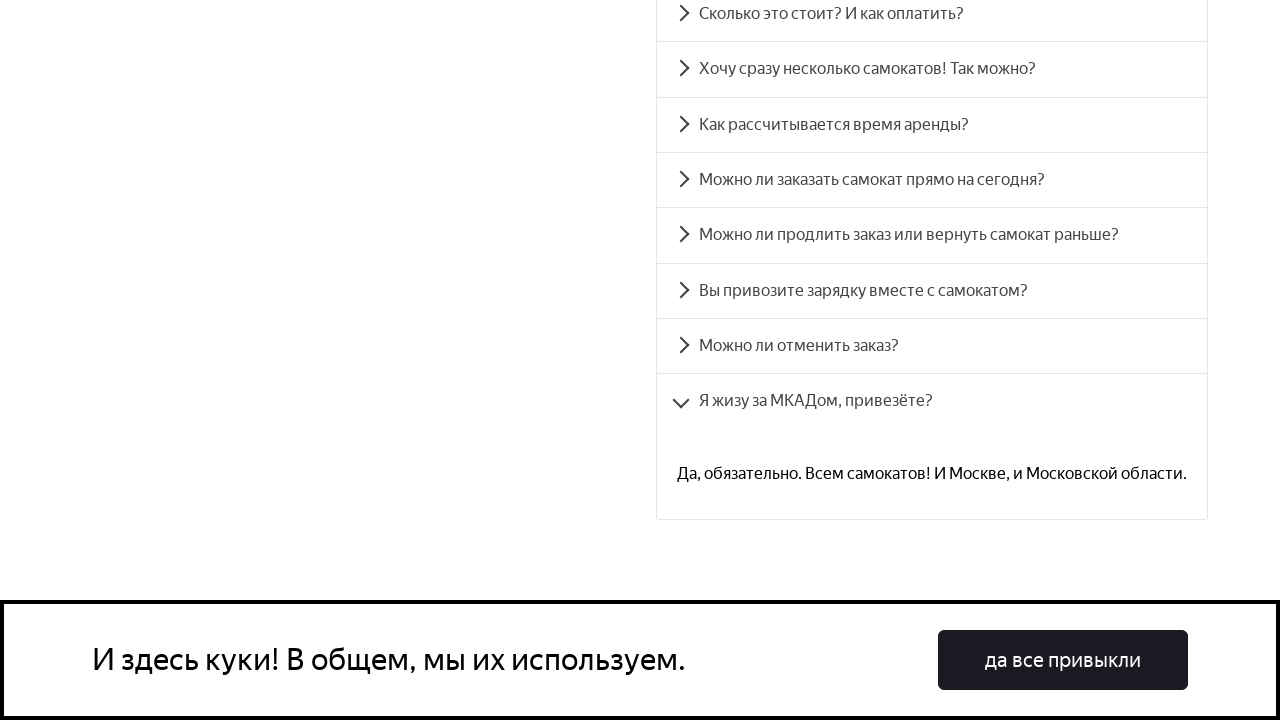

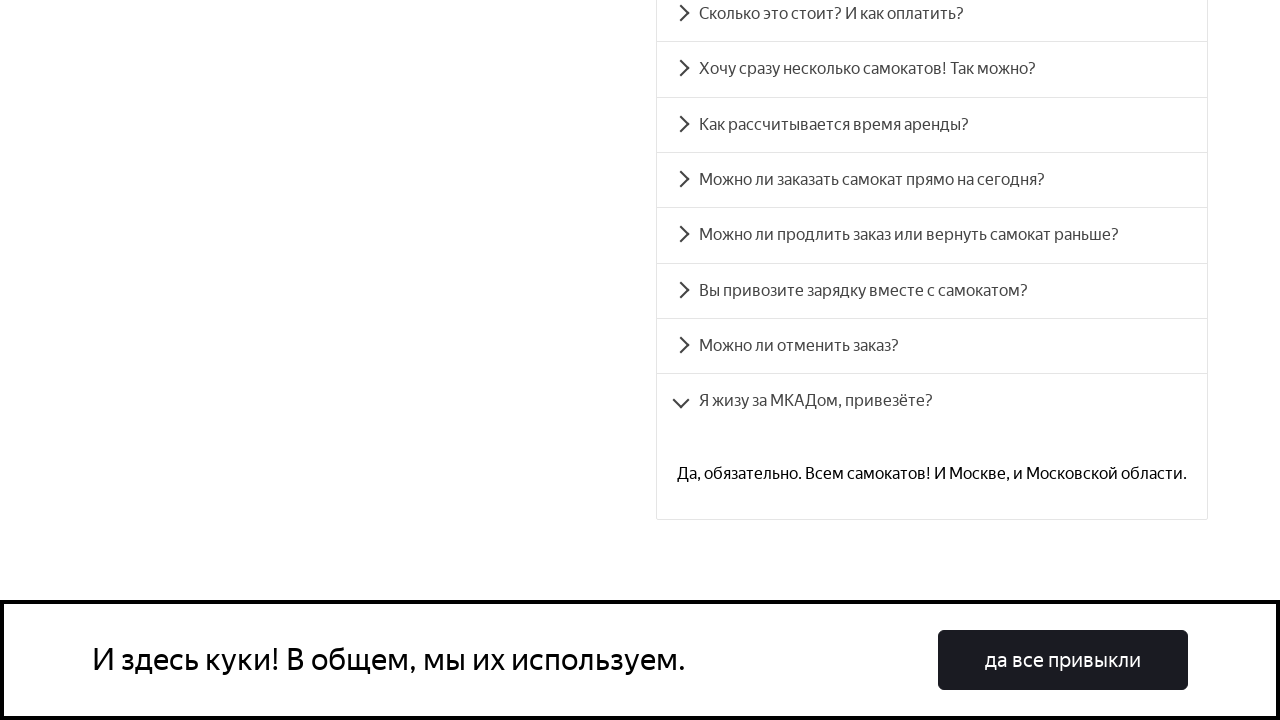